Validates tooltip functionality on jQuery UI demo page by hovering over an age input field and verifying the tooltip text

Starting URL: https://jqueryui.com/tooltip/

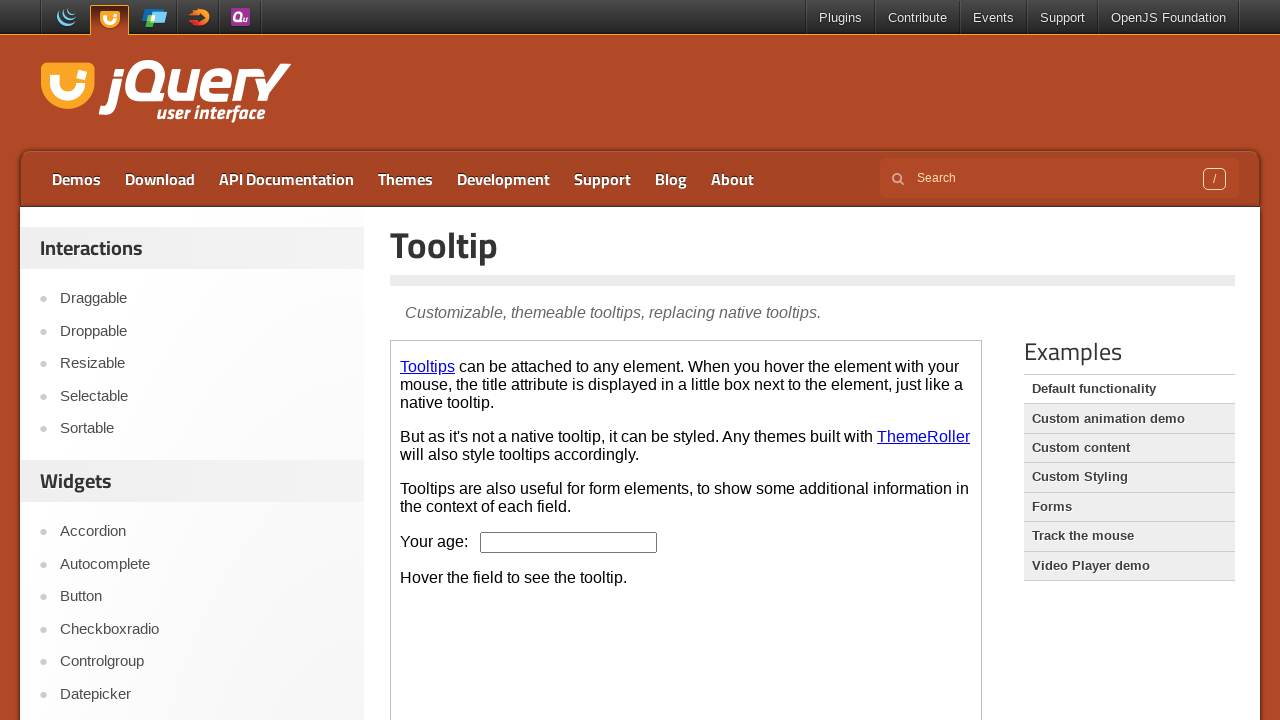

Located the demo iframe
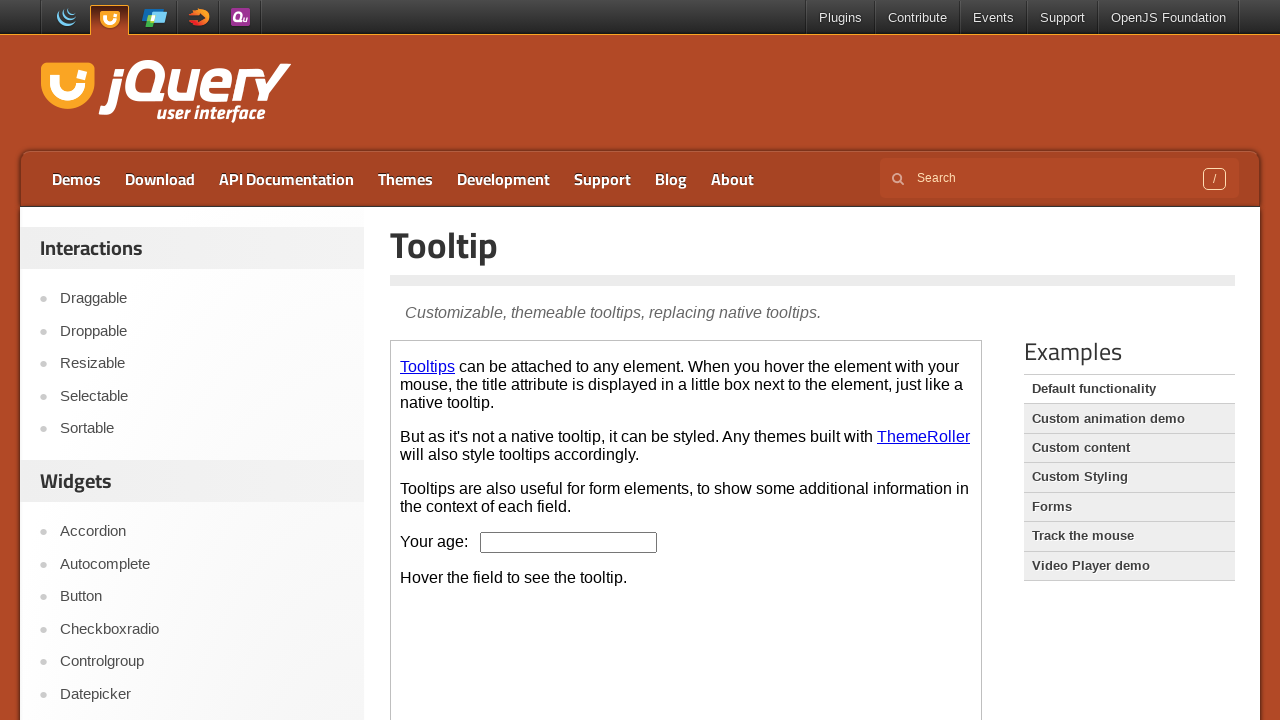

Hovered over the age input field to trigger tooltip at (569, 542) on iframe.demo-frame >> internal:control=enter-frame >> input#age
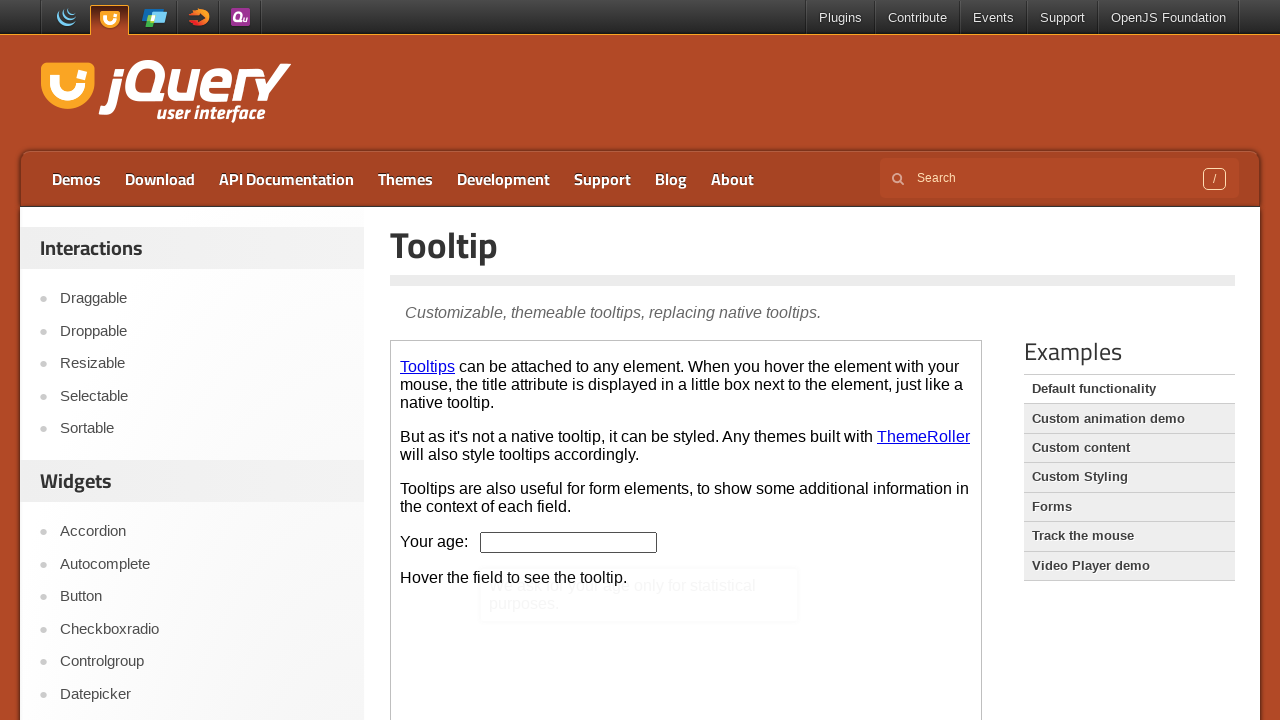

Located tooltip element
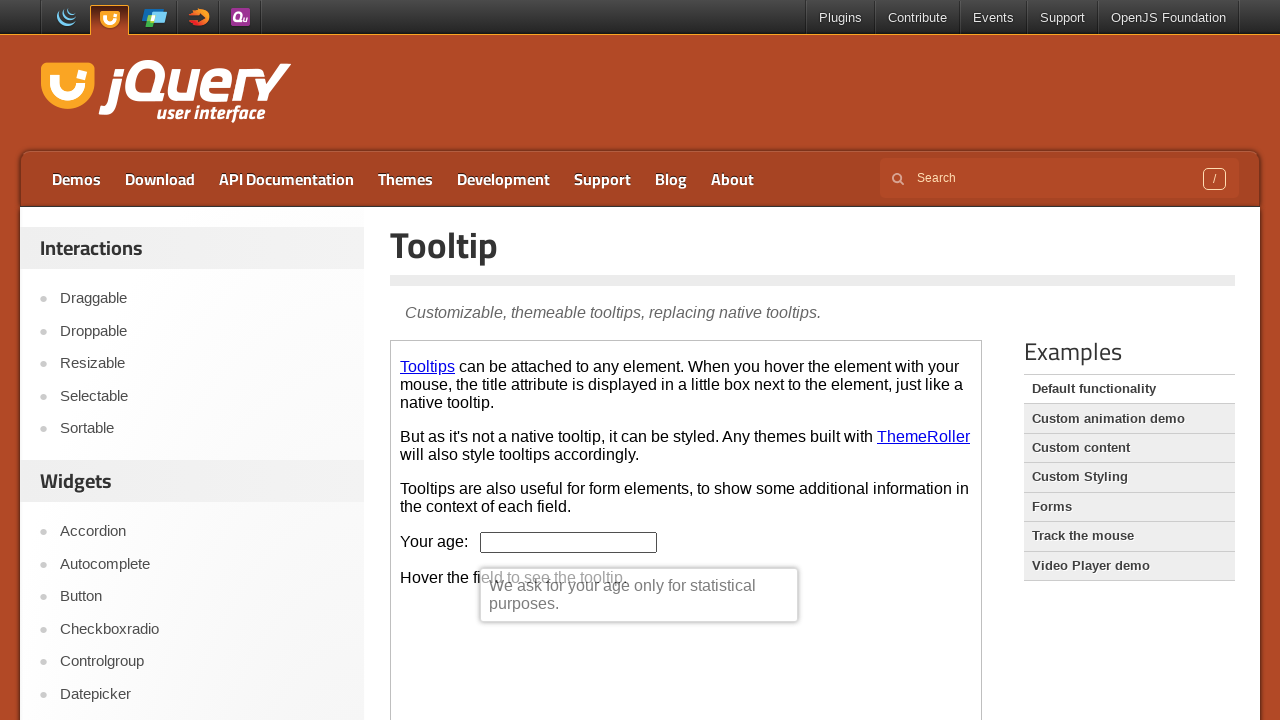

Tooltip became visible
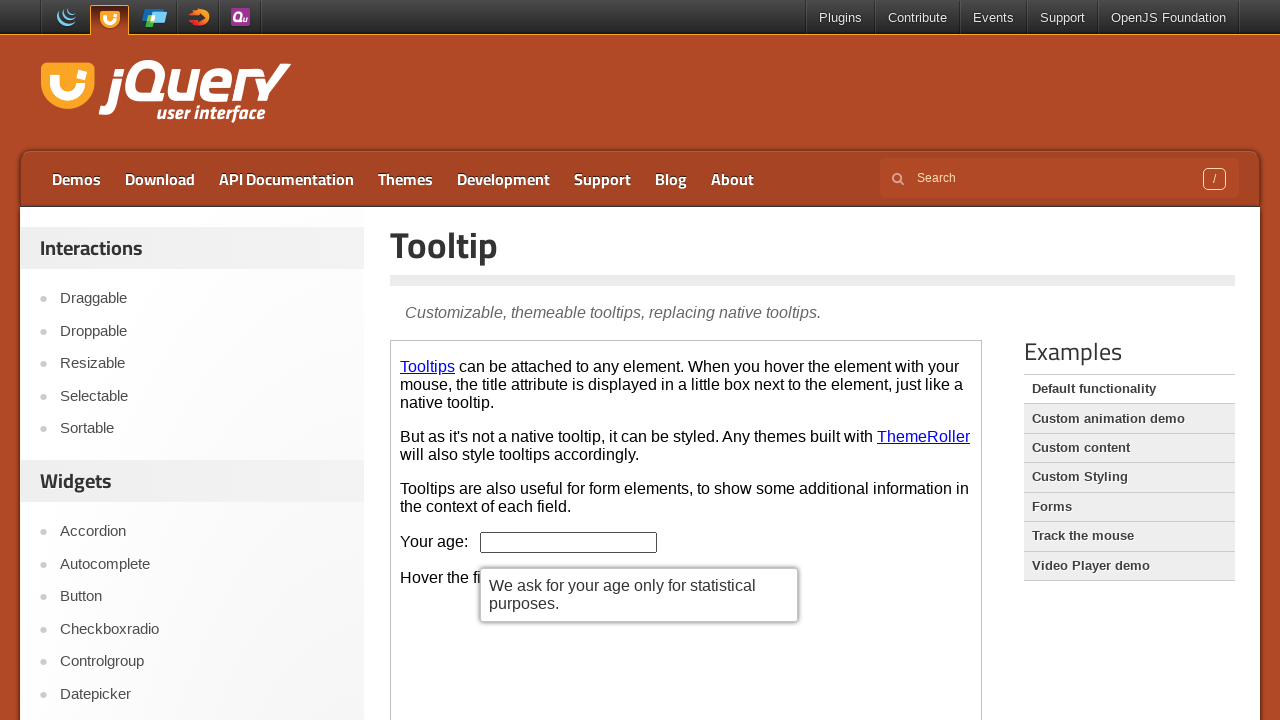

Verified tooltip text matches expected message: 'We ask for your age only for statistical purposes.'
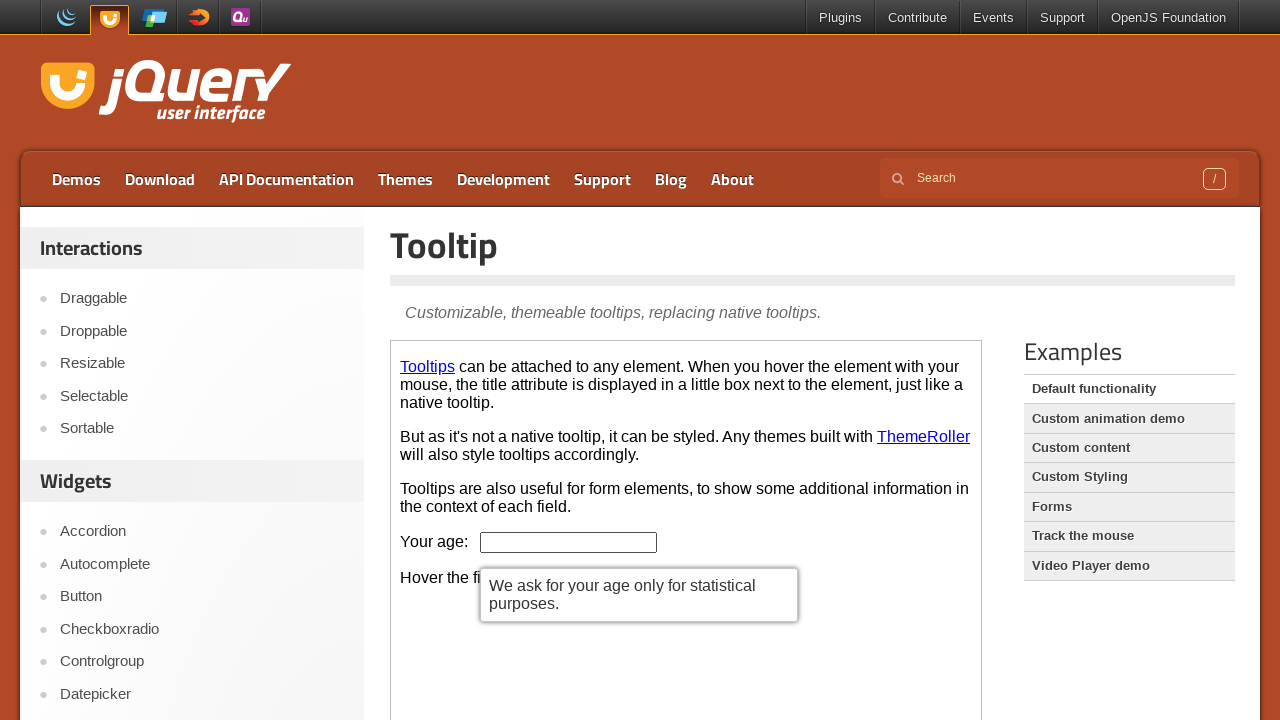

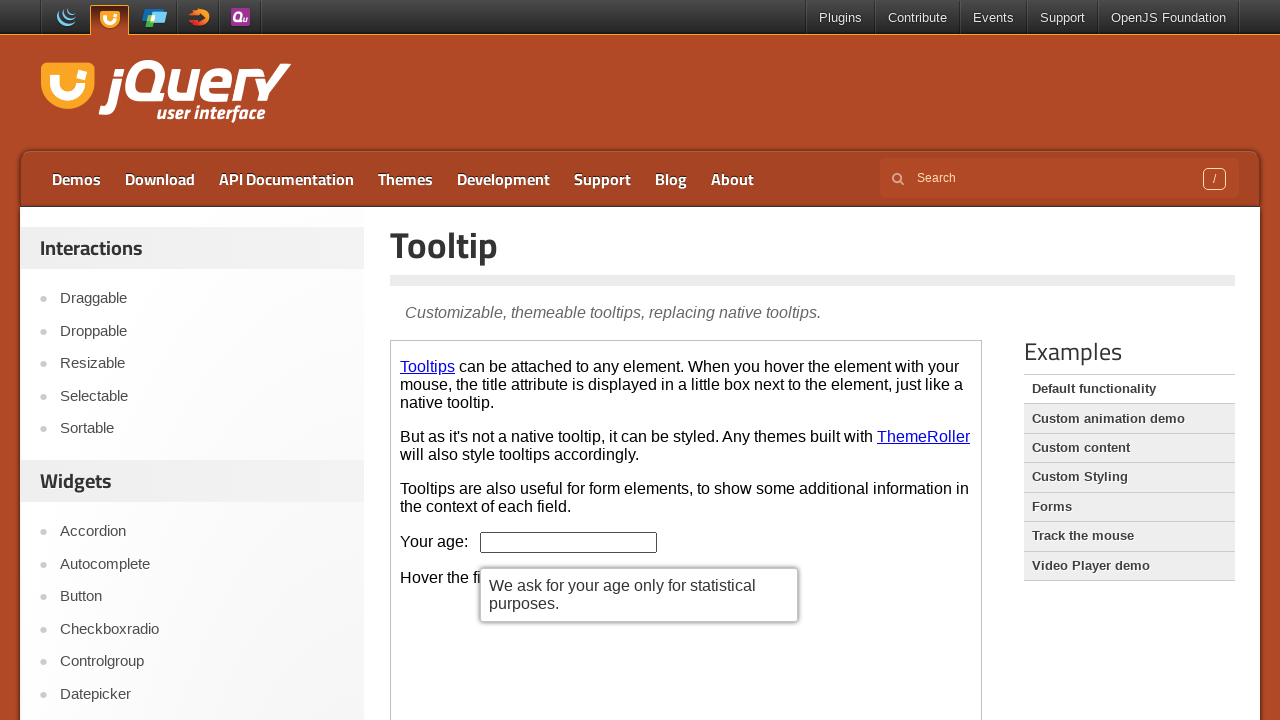